Tests A/B testing page navigation by clicking the A/B Test link, verifying the page title, and navigating back to verify the original page title

Starting URL: https://practice.cydeo.com

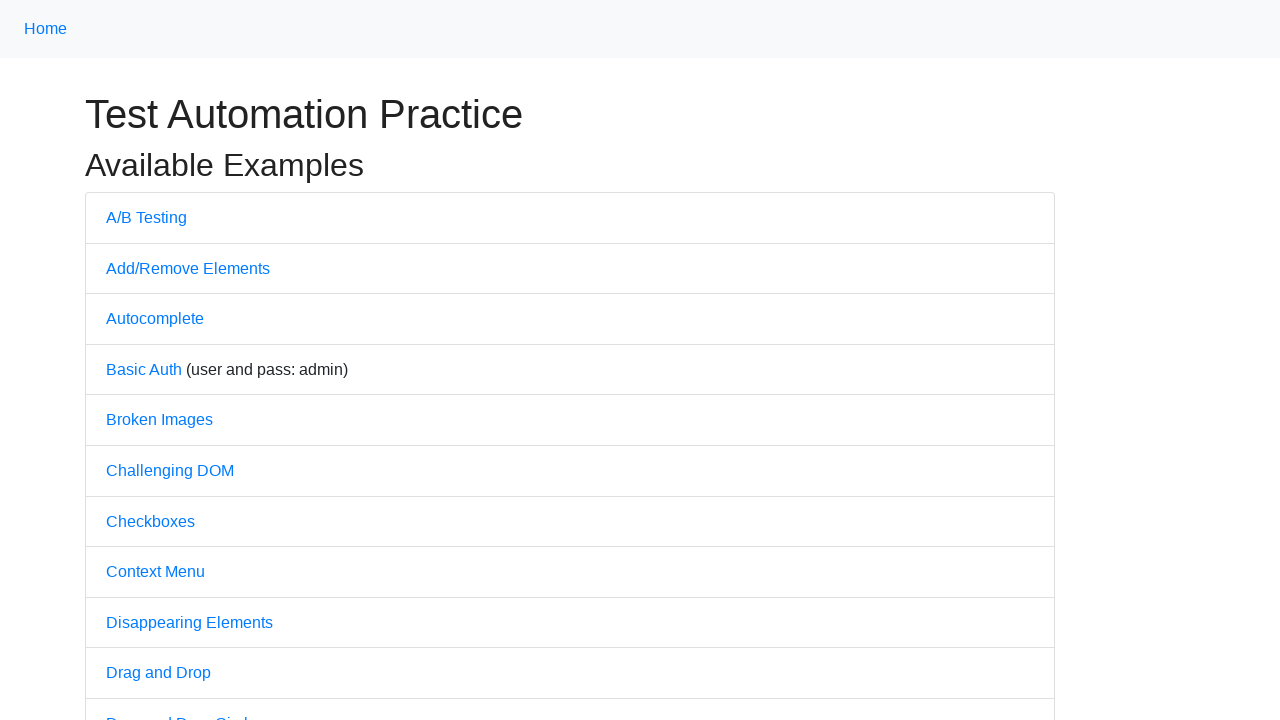

Clicked A/B Testing link at (146, 217) on a[href='/abtest']
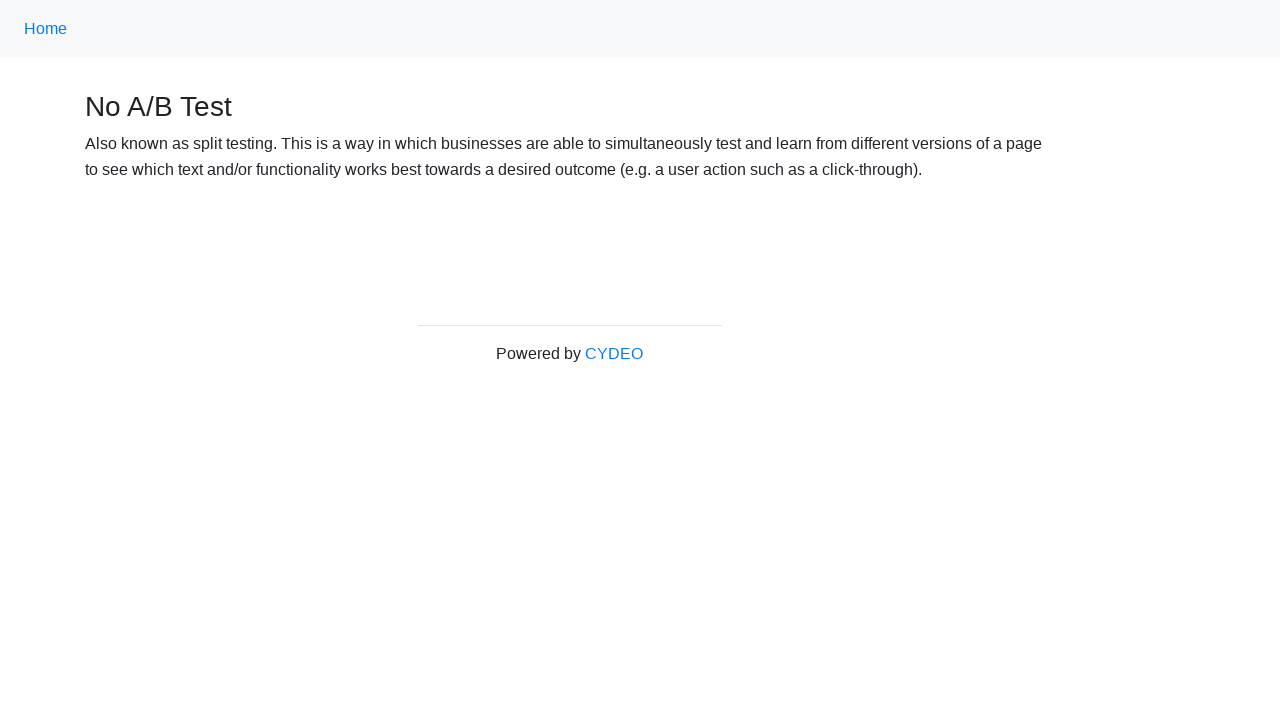

Waited for A/B Test page to load
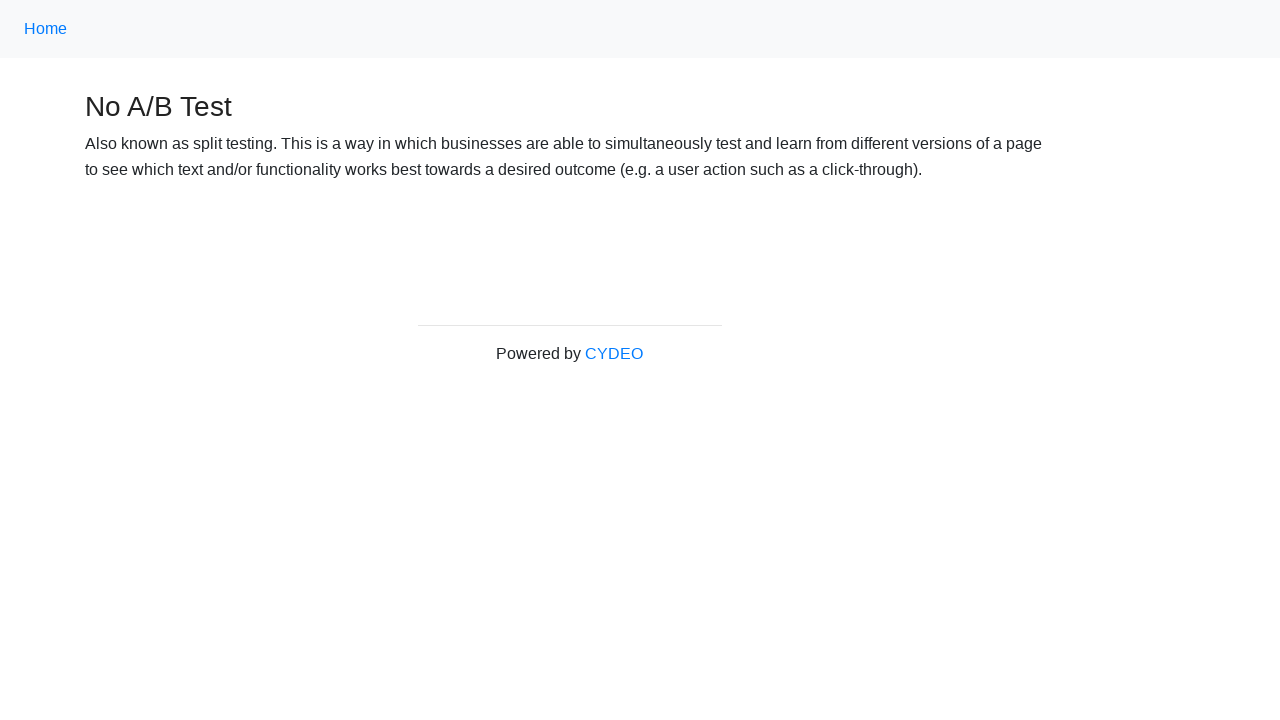

Verified page title is 'No A/B Test'
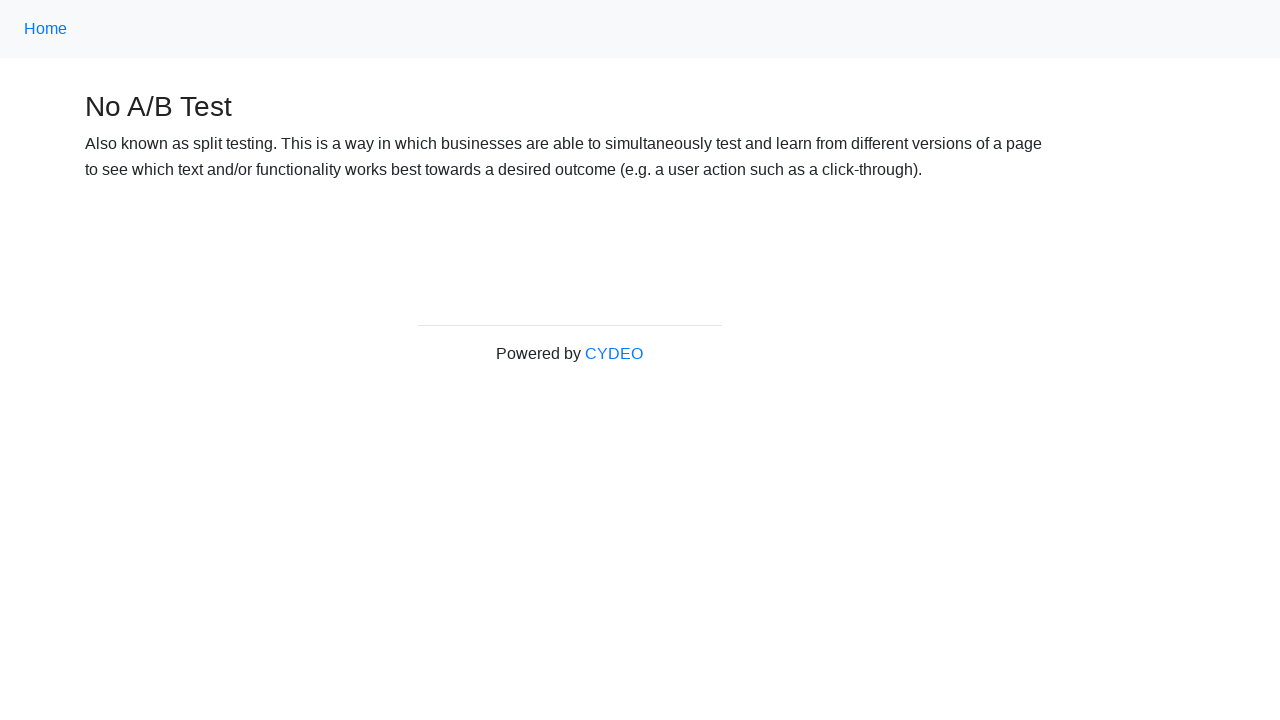

Navigated back to previous page
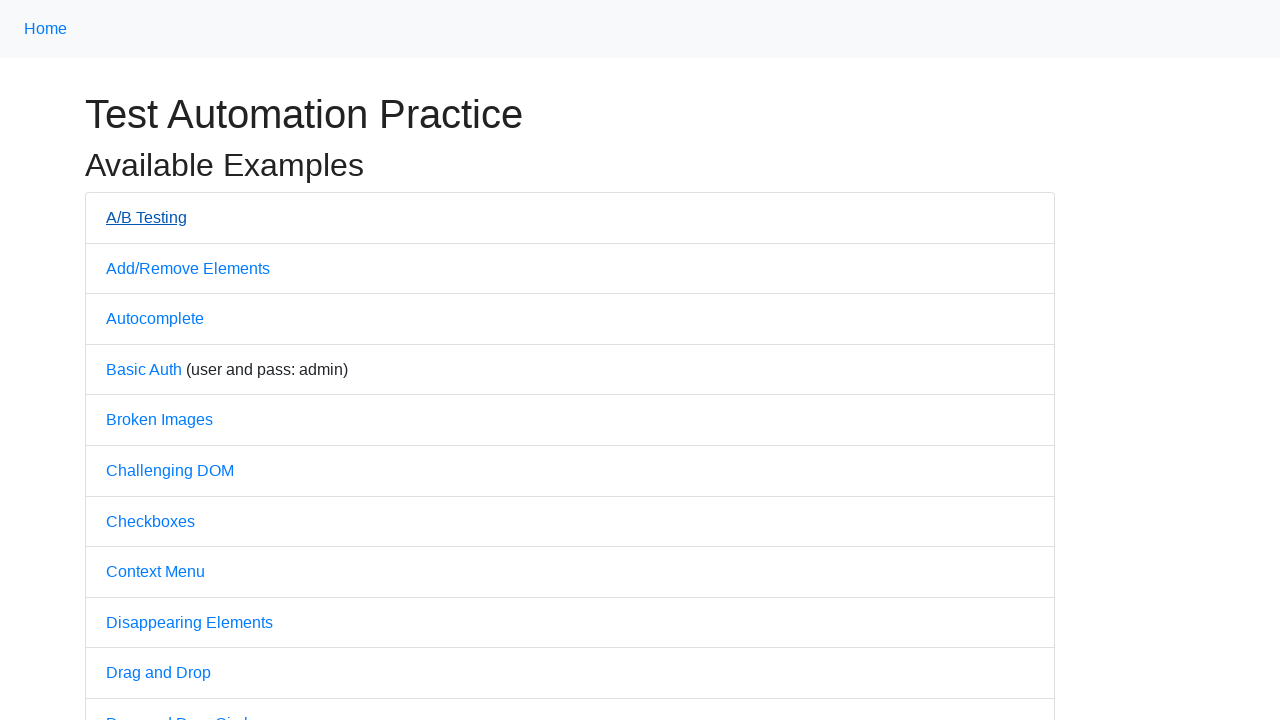

Waited for Practice page to load
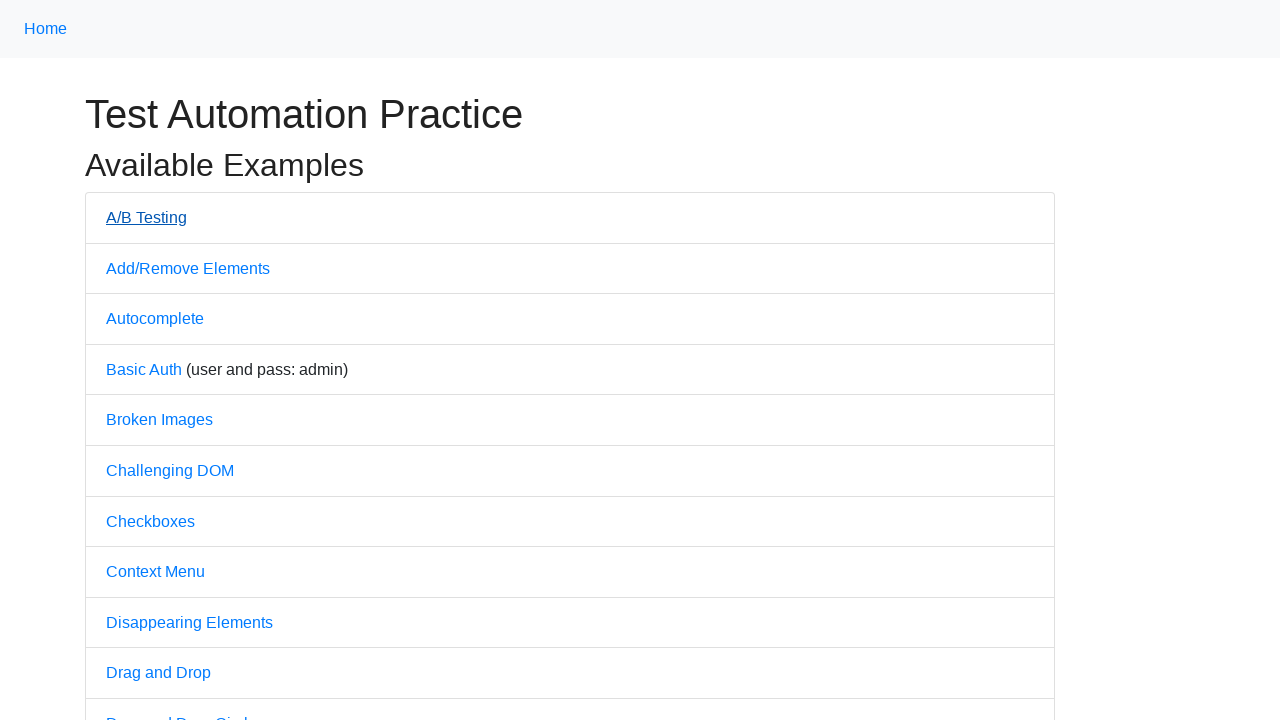

Verified page title is 'Practice'
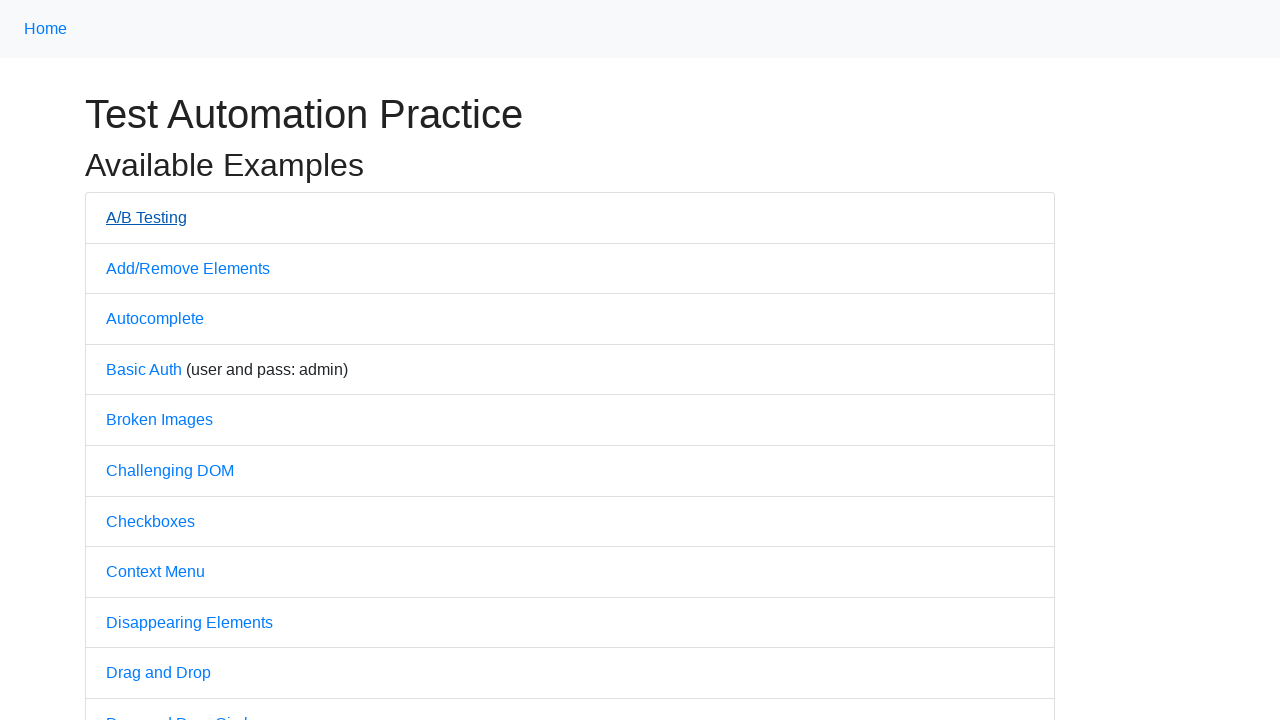

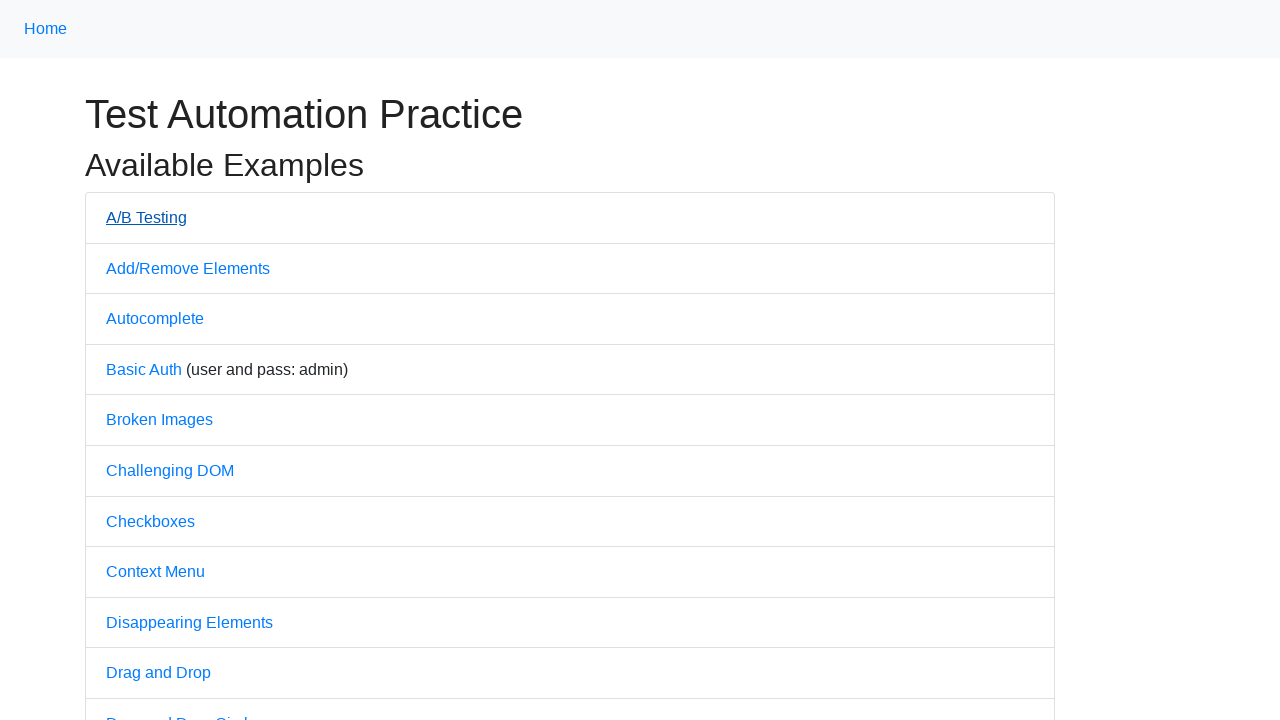